Clicks on "Submit new Language" menu item and verifies the subtitle appears correctly

Starting URL: http://www.99-bottles-of-beer.net/

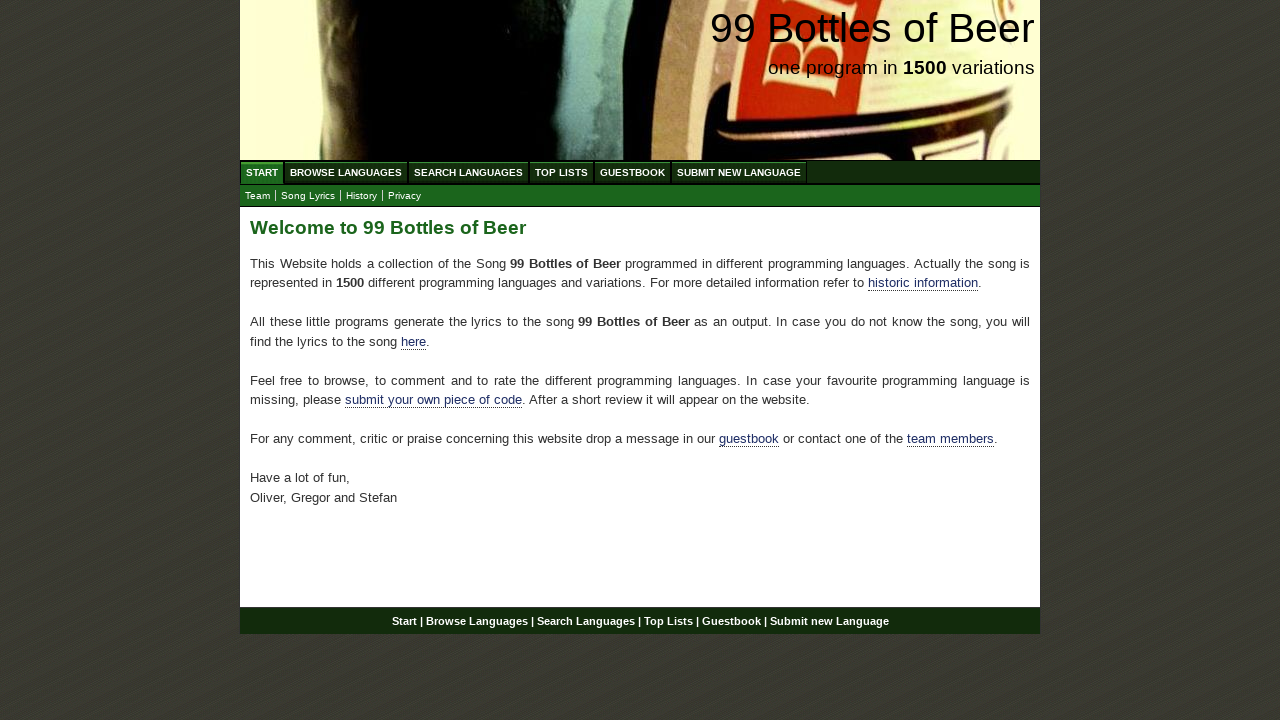

Clicked on 'Submit new Language' menu item at (739, 172) on xpath=//body/div[@id='wrap']/div[@id='navigation']/ul/li/a[contains(text(), 'Sub
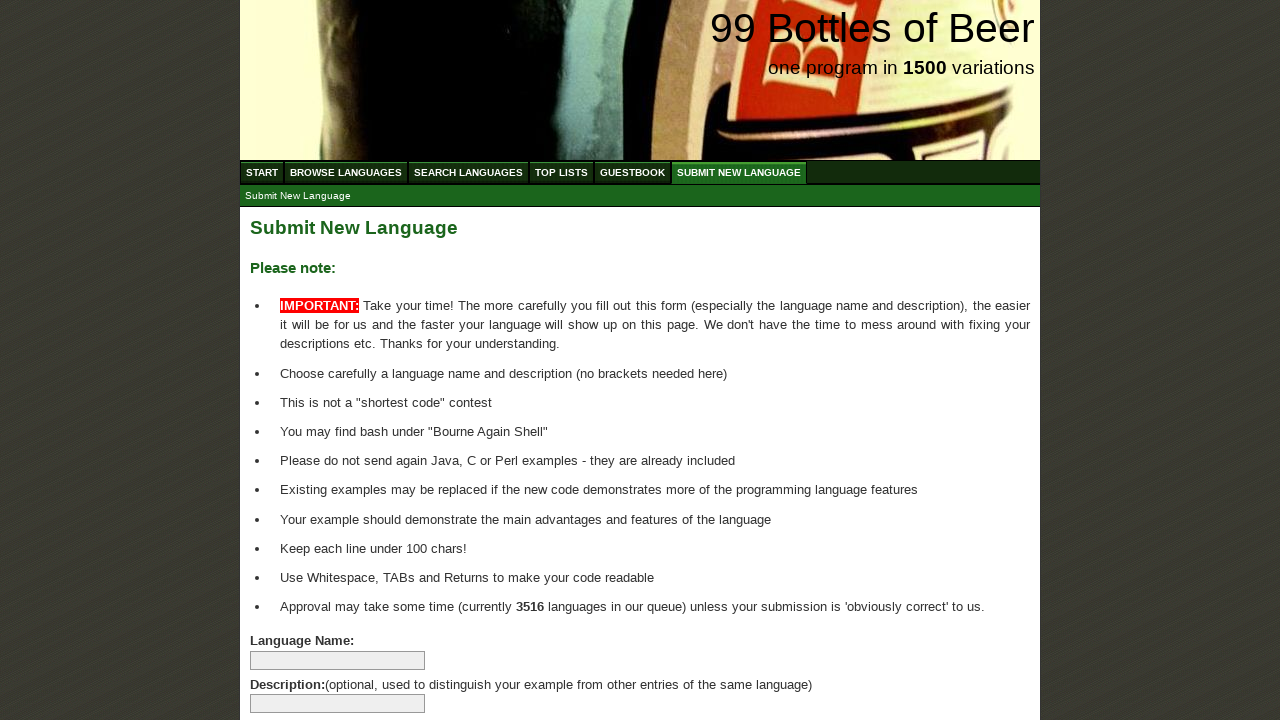

Located subtitle element 'Submit New Language'
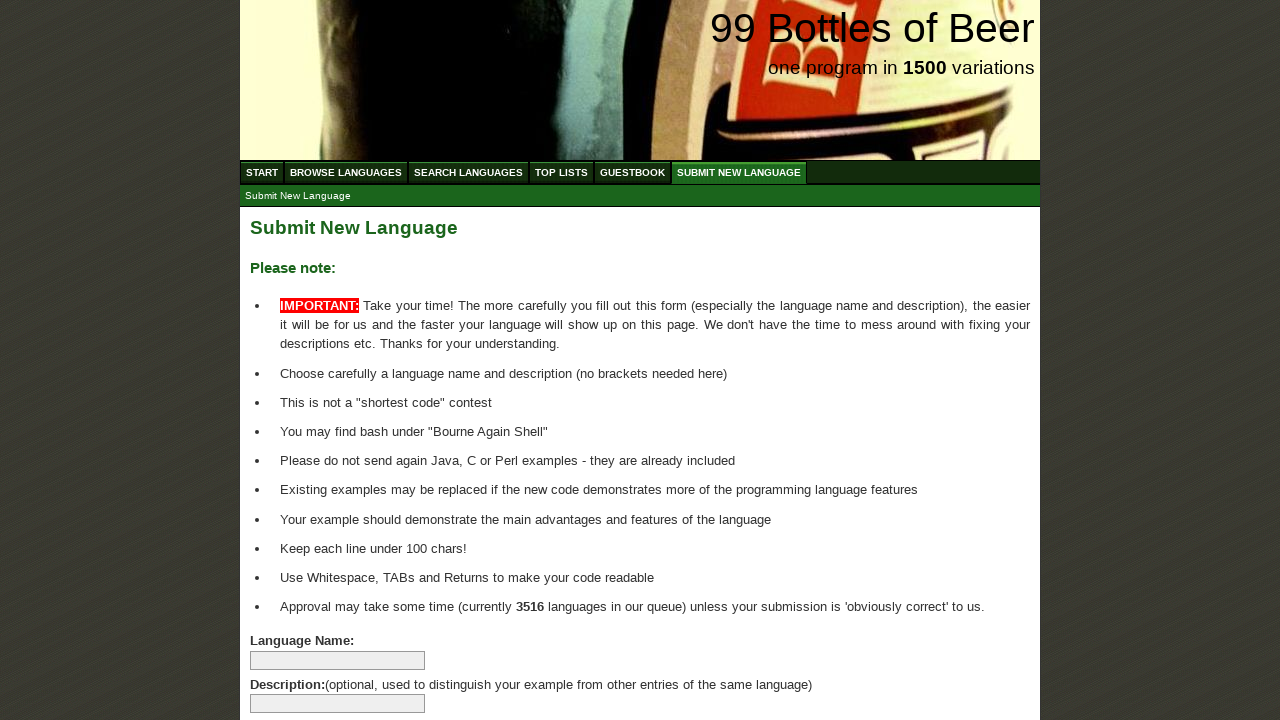

Waited for subtitle to appear
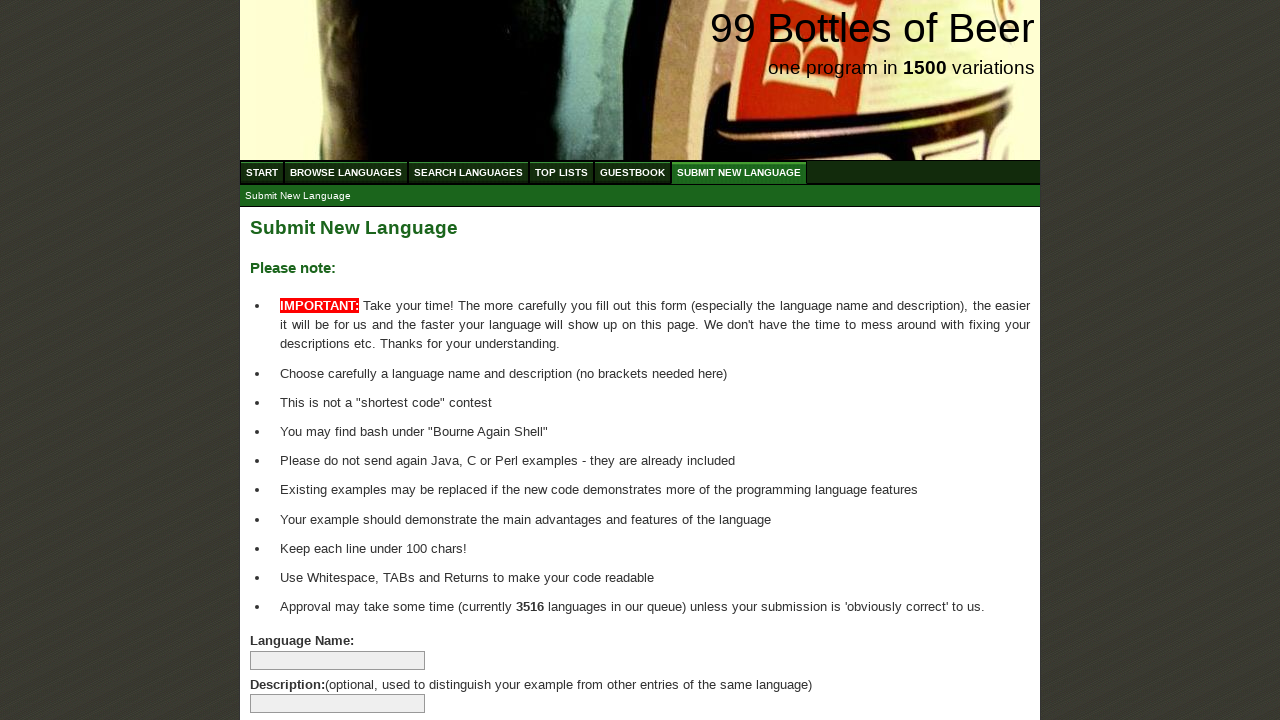

Verified subtitle text matches 'submit new language'
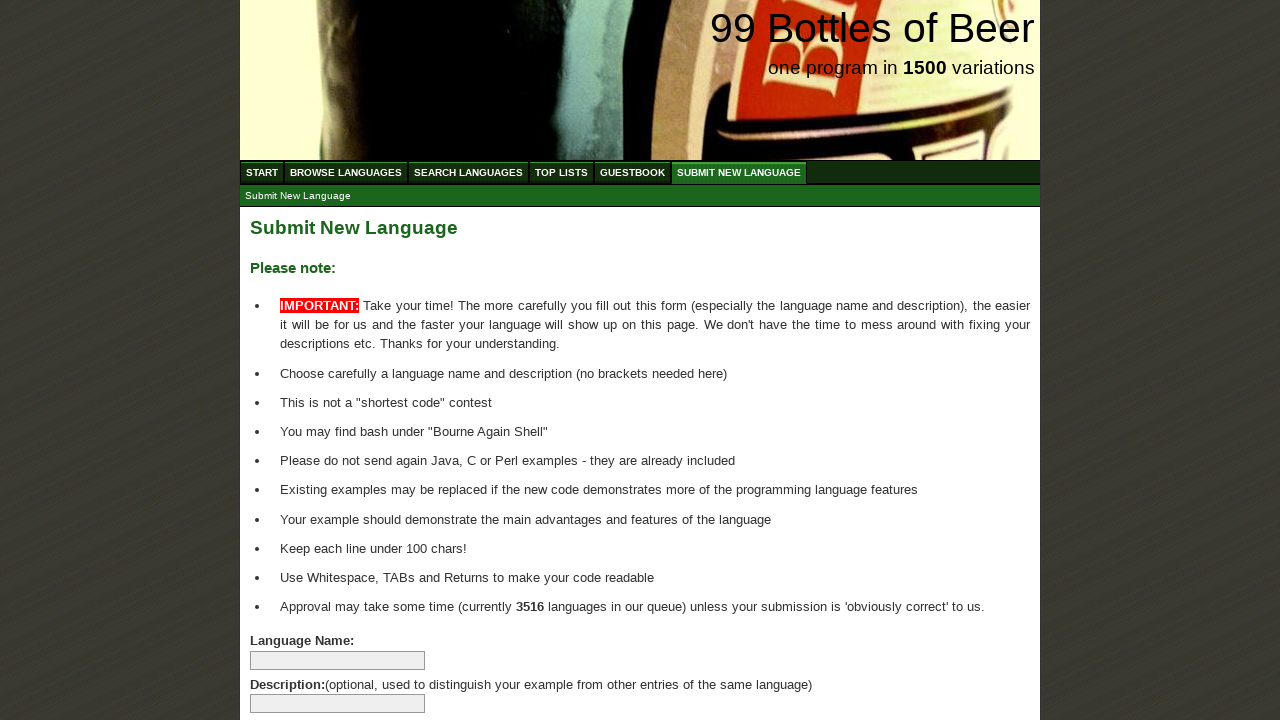

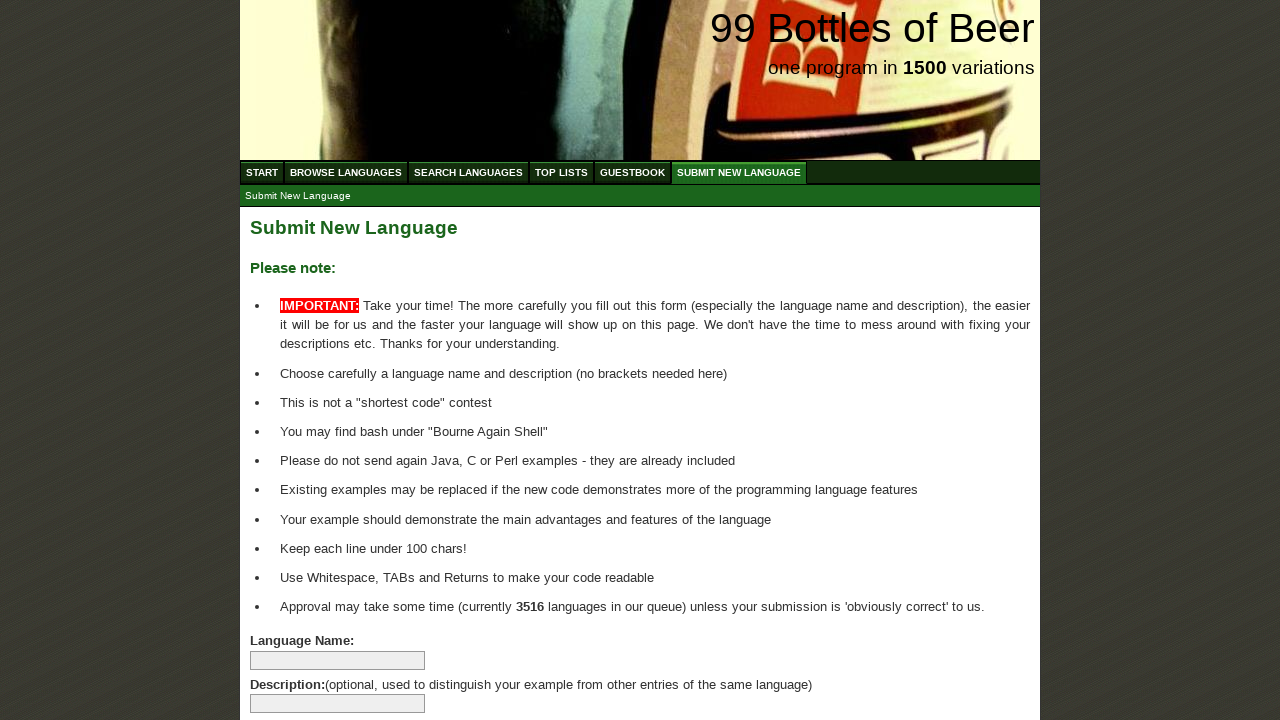